Tests selecting an option from a dropdown by iterating through all options and clicking the one that matches the desired text, then verifies the selection was made correctly.

Starting URL: http://the-internet.herokuapp.com/dropdown

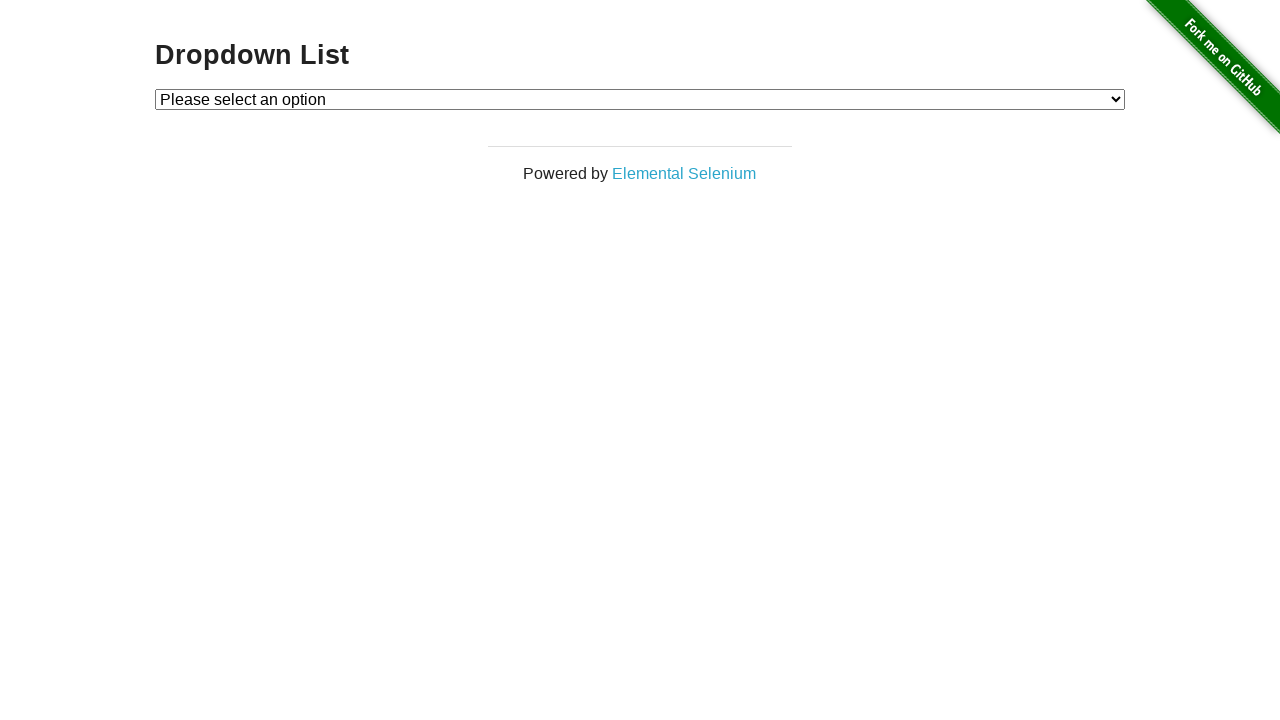

Located dropdown element
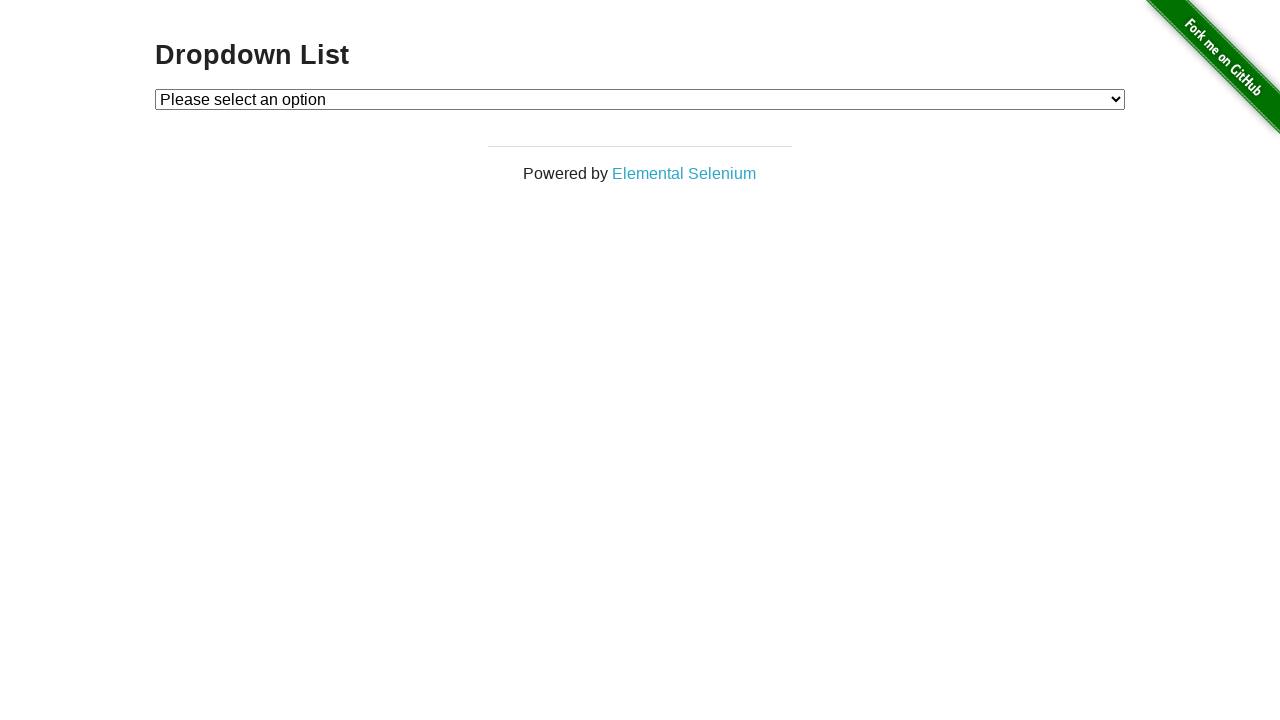

Selected 'Option 1' from dropdown on #dropdown
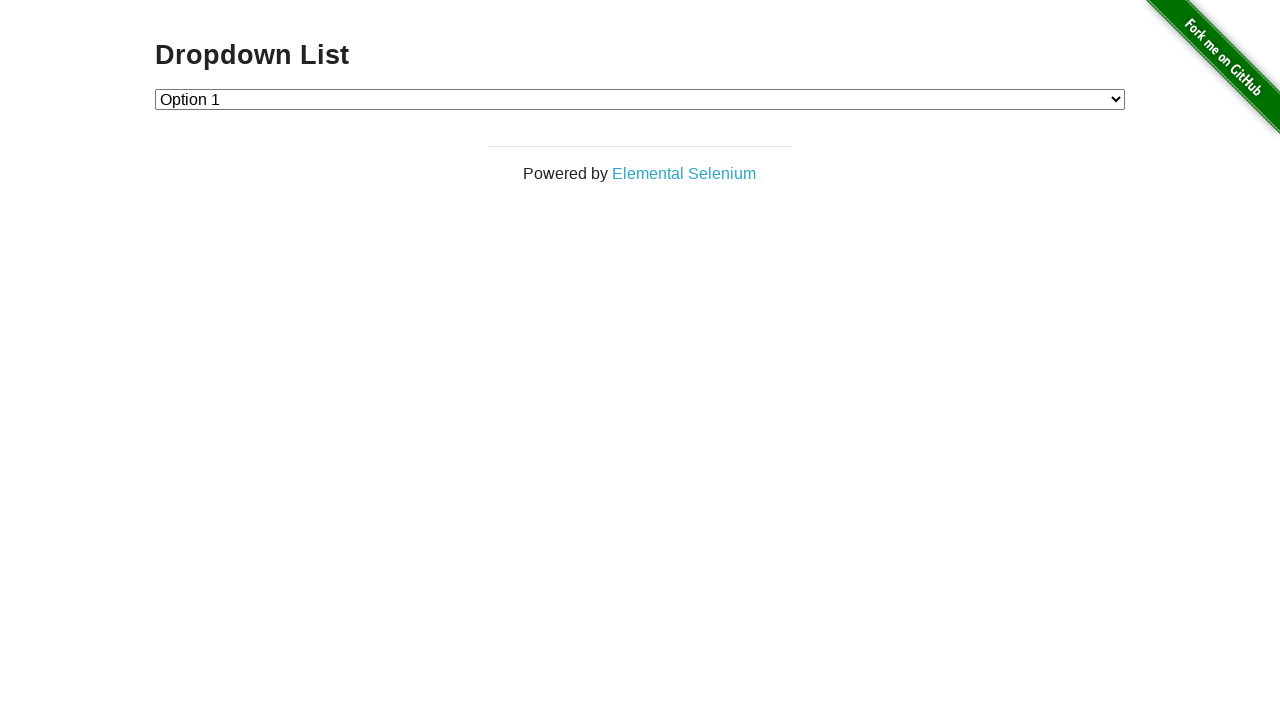

Retrieved selected dropdown value
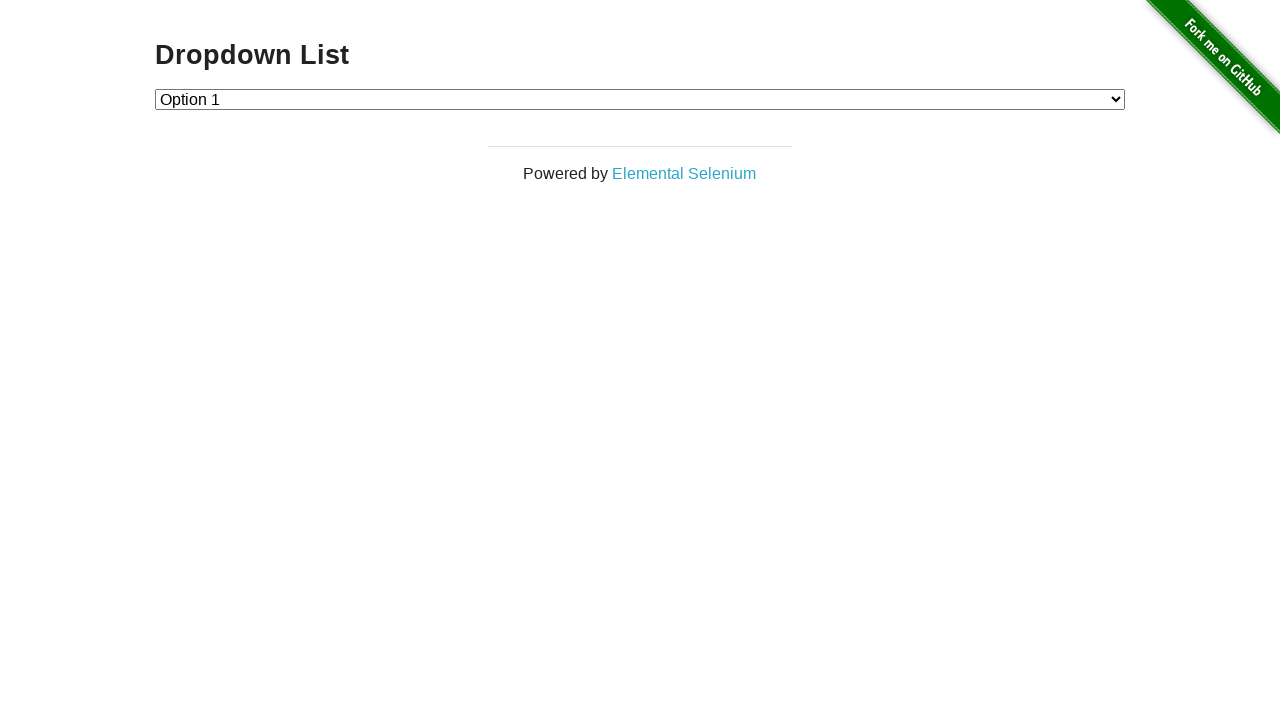

Verified that dropdown selection is '1'
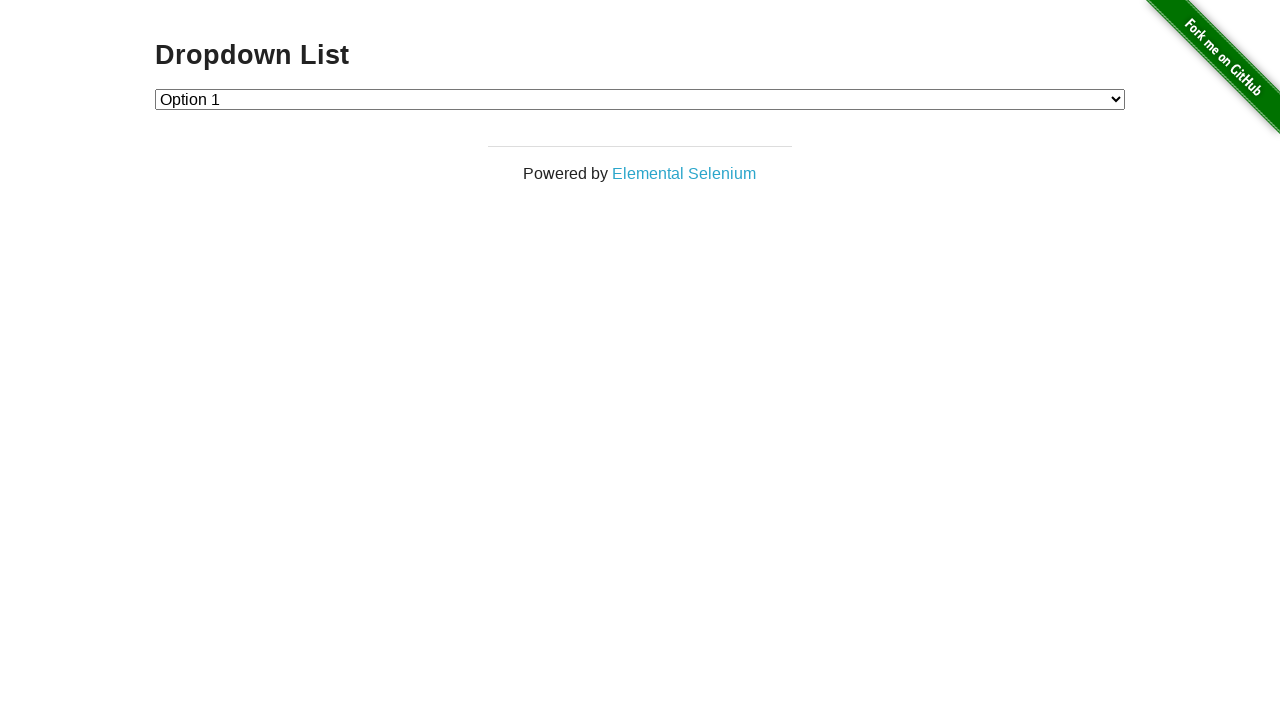

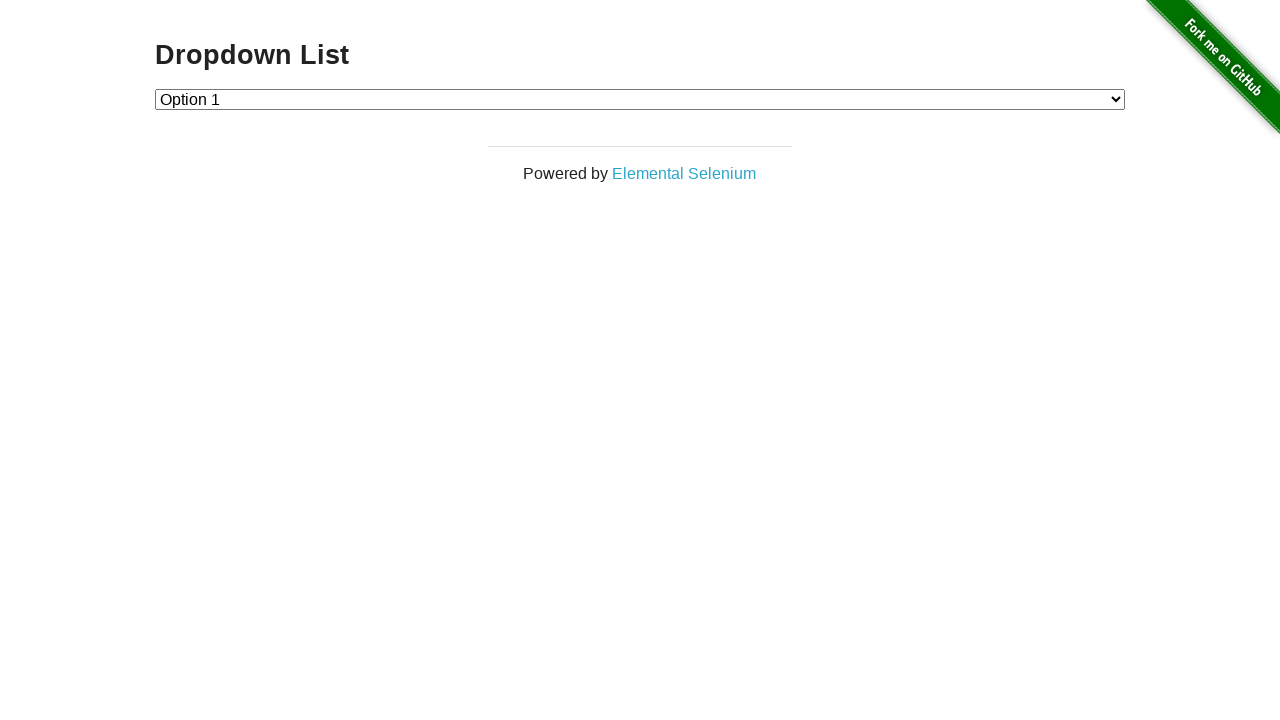